Tests iframe handling by switching to an iframe, clicking a button inside it, then switching back to the main content and clicking a menu button.

Starting URL: https://www.w3schools.com/js/tryit.asp?filename=tryjs_myfirst

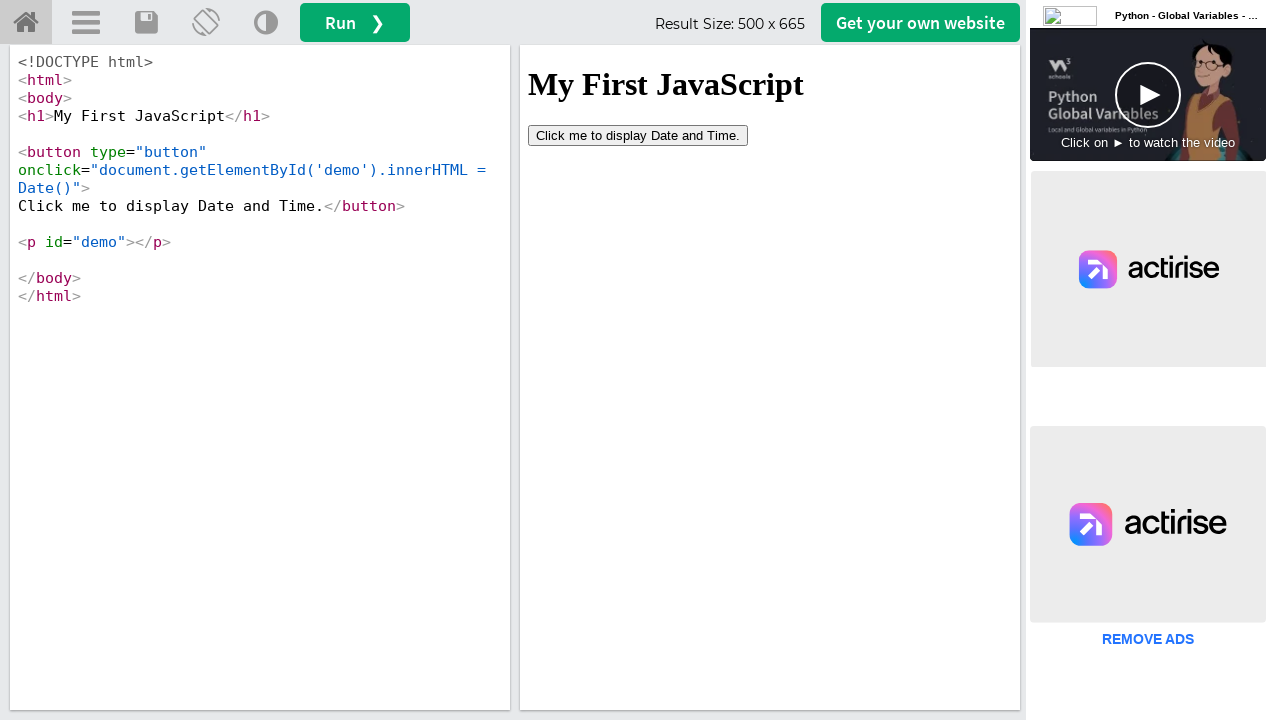

Located iframe with id 'iframeResult'
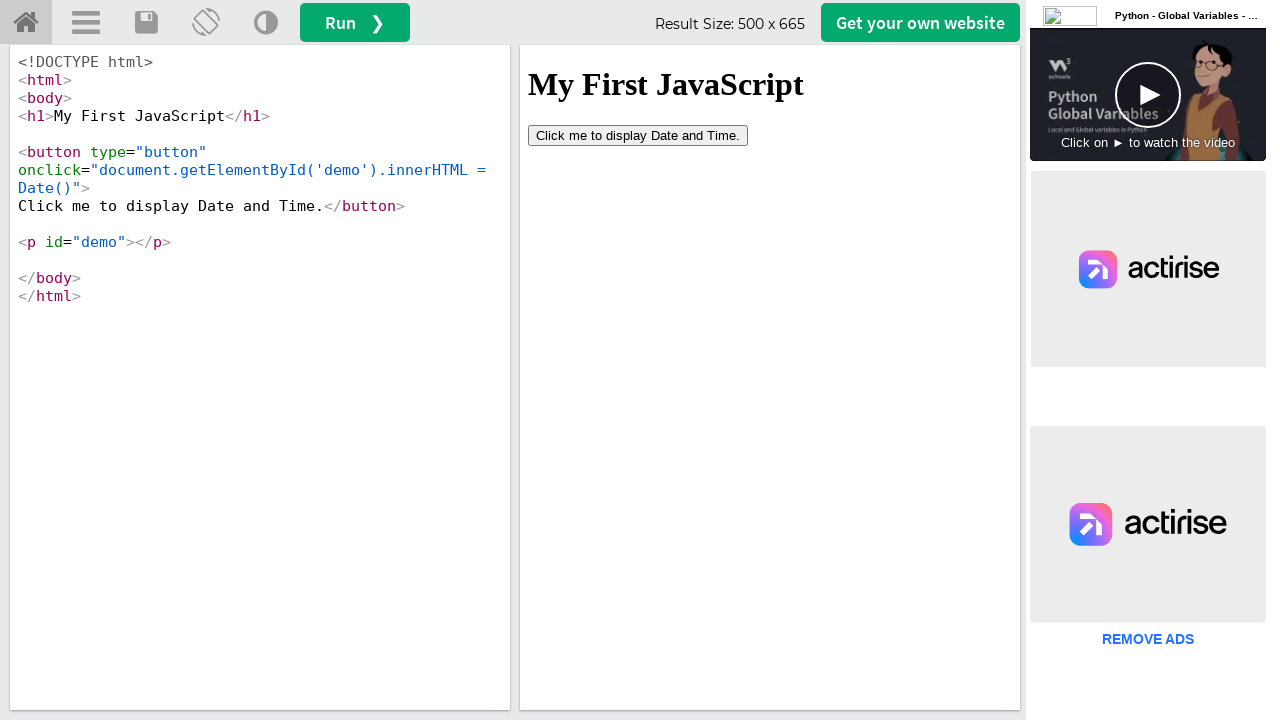

Clicked 'Click me' button inside the iframe at (638, 135) on #iframeResult >> internal:control=enter-frame >> xpath=//button[contains(text(),
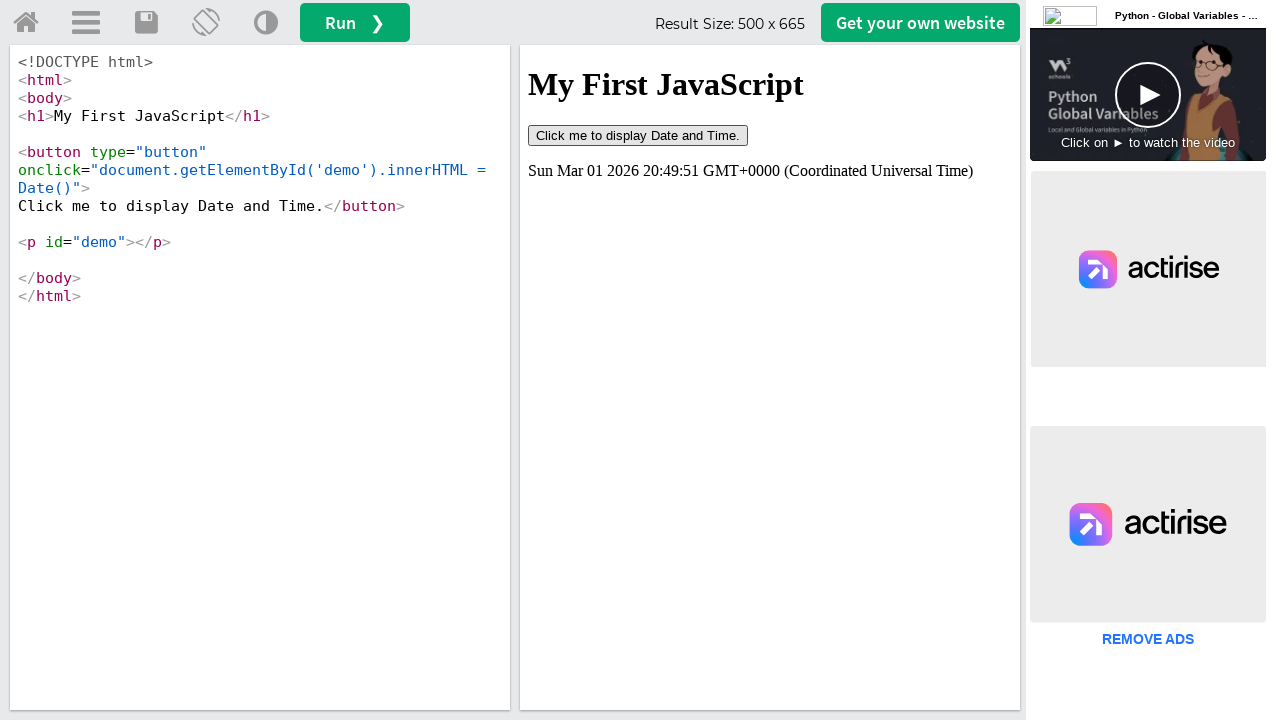

Clicked menu button in main content (switched back from iframe) at (86, 23) on #menuButton
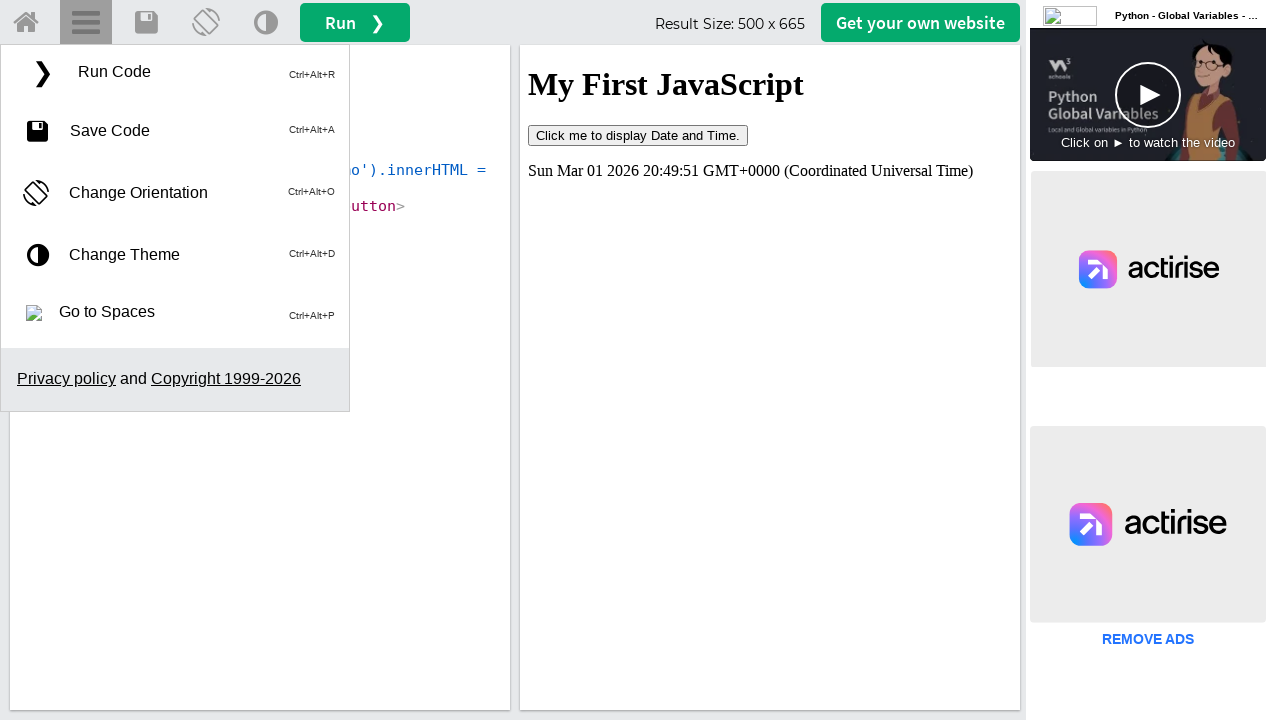

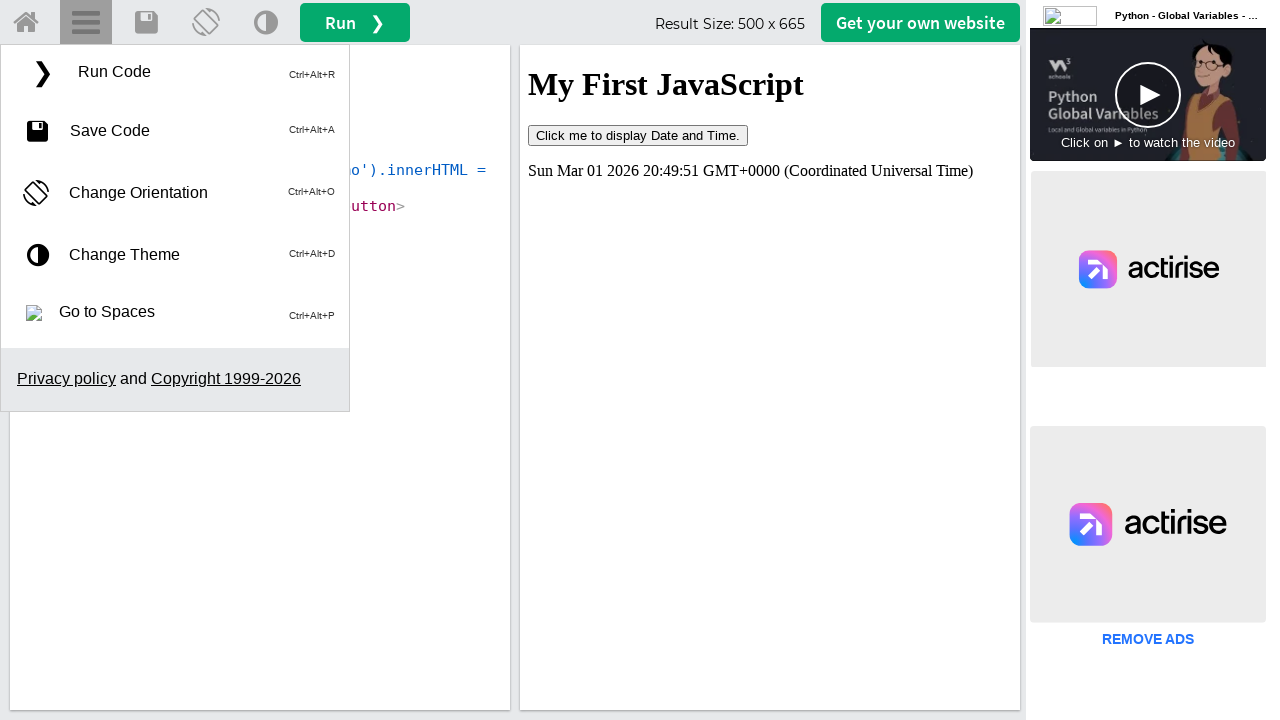